Navigates to the Automation Practice page and verifies that footer links are present and visible on the page

Starting URL: https://rahulshettyacademy.com/AutomationPractice/

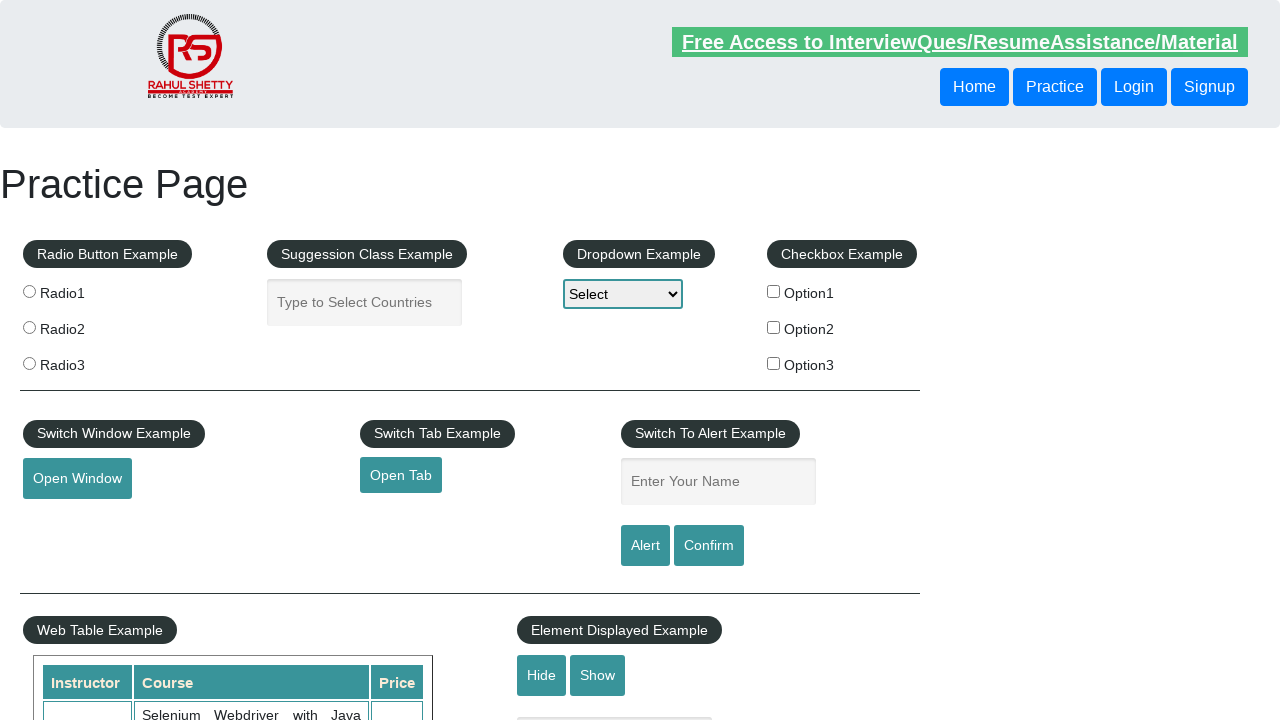

Waited for footer links section to load
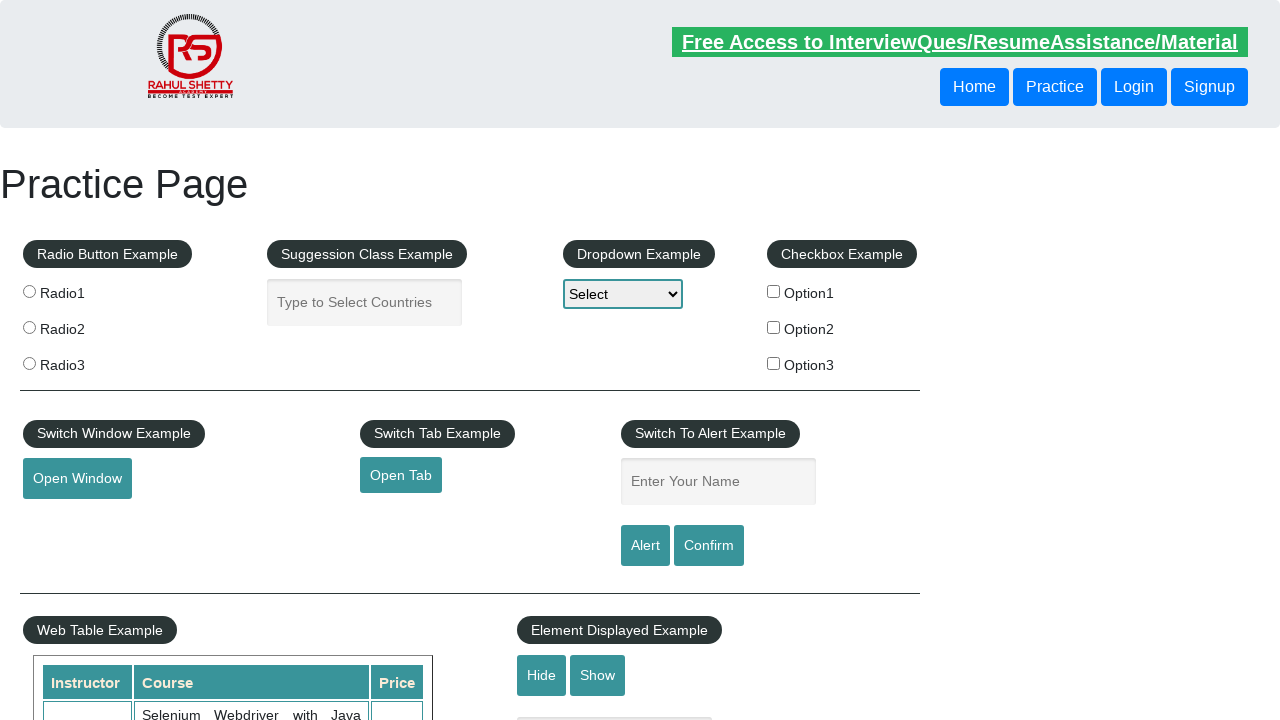

Located all footer links using 'li.gf-li a' selector
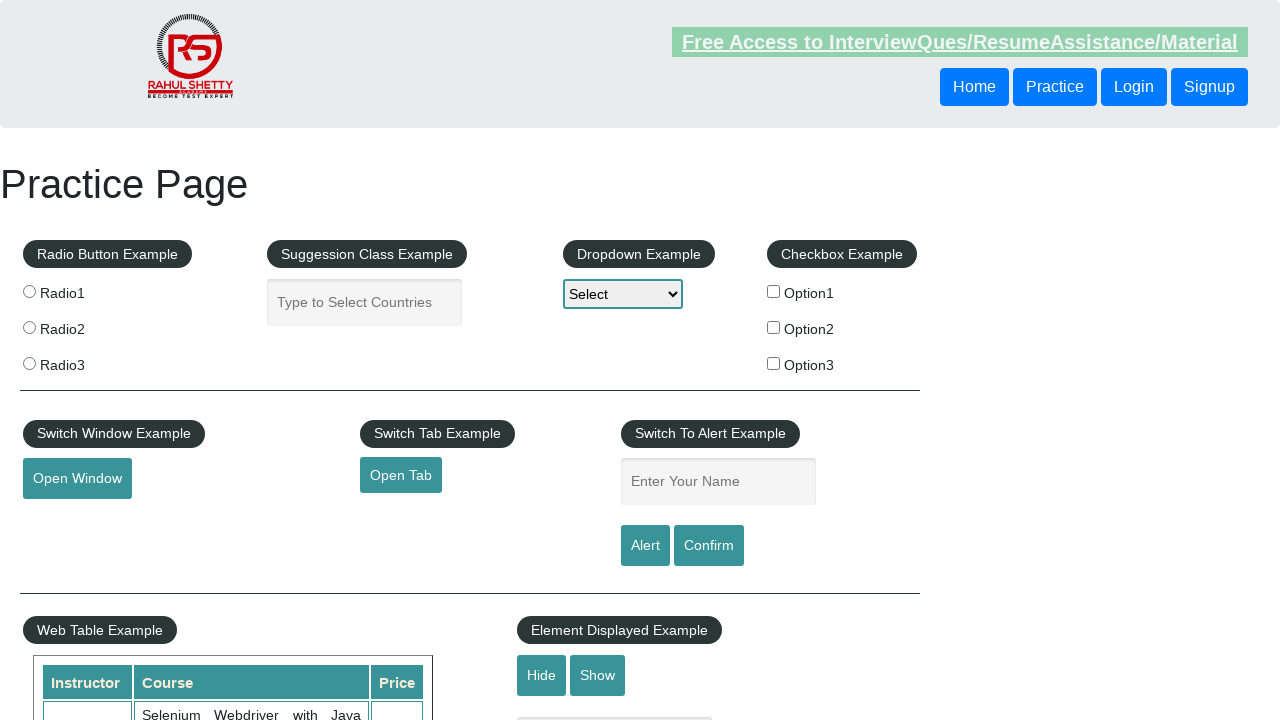

Verified 20 footer links are present on the page
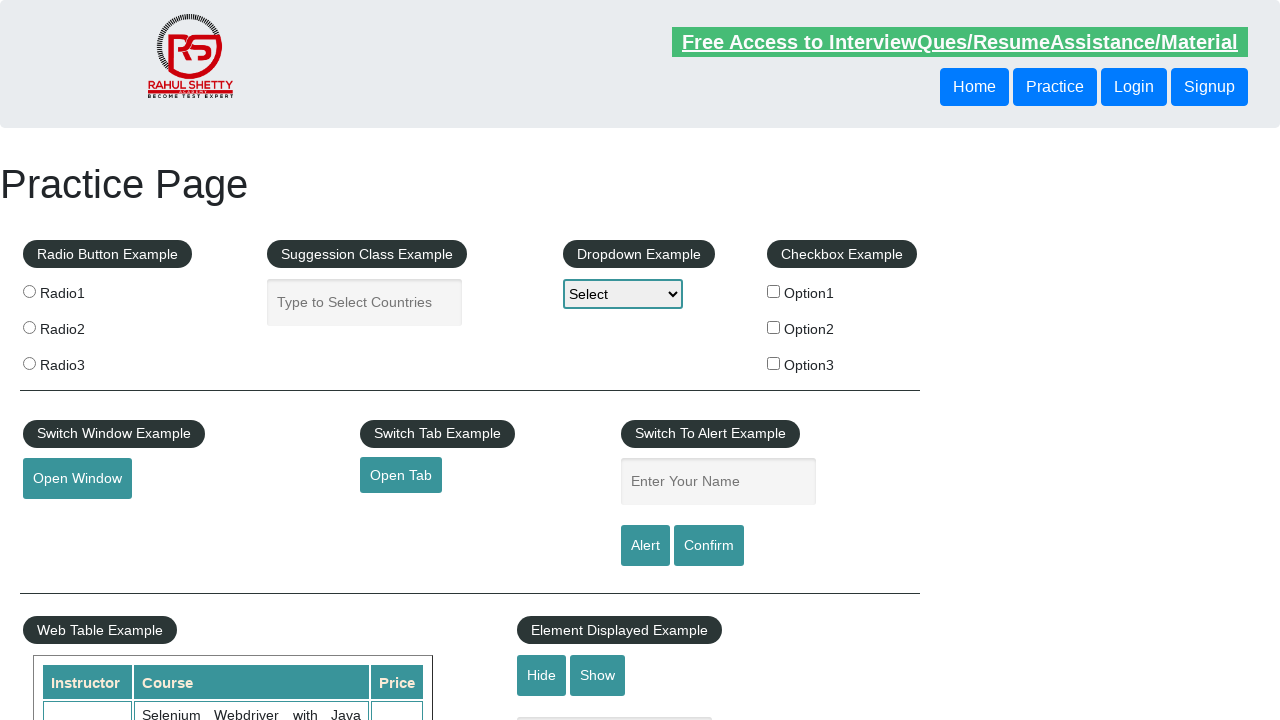

Retrieved the first footer link
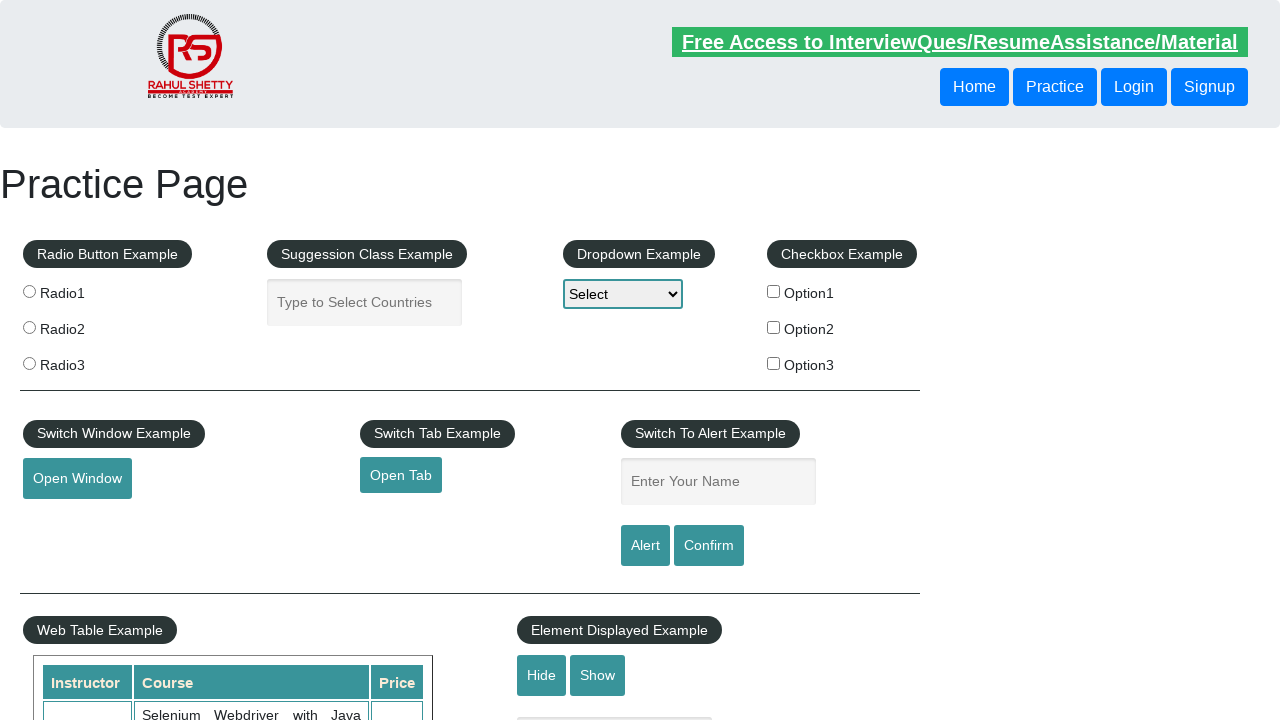

Verified first footer link has href attribute: #
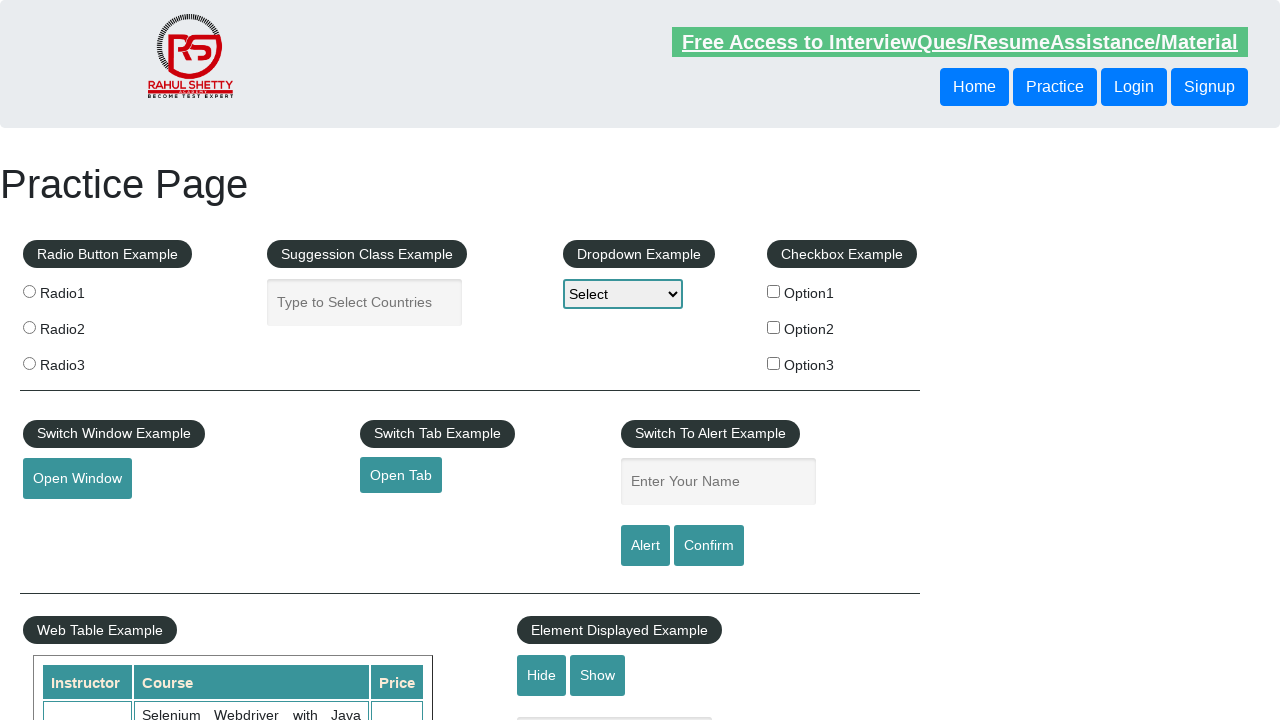

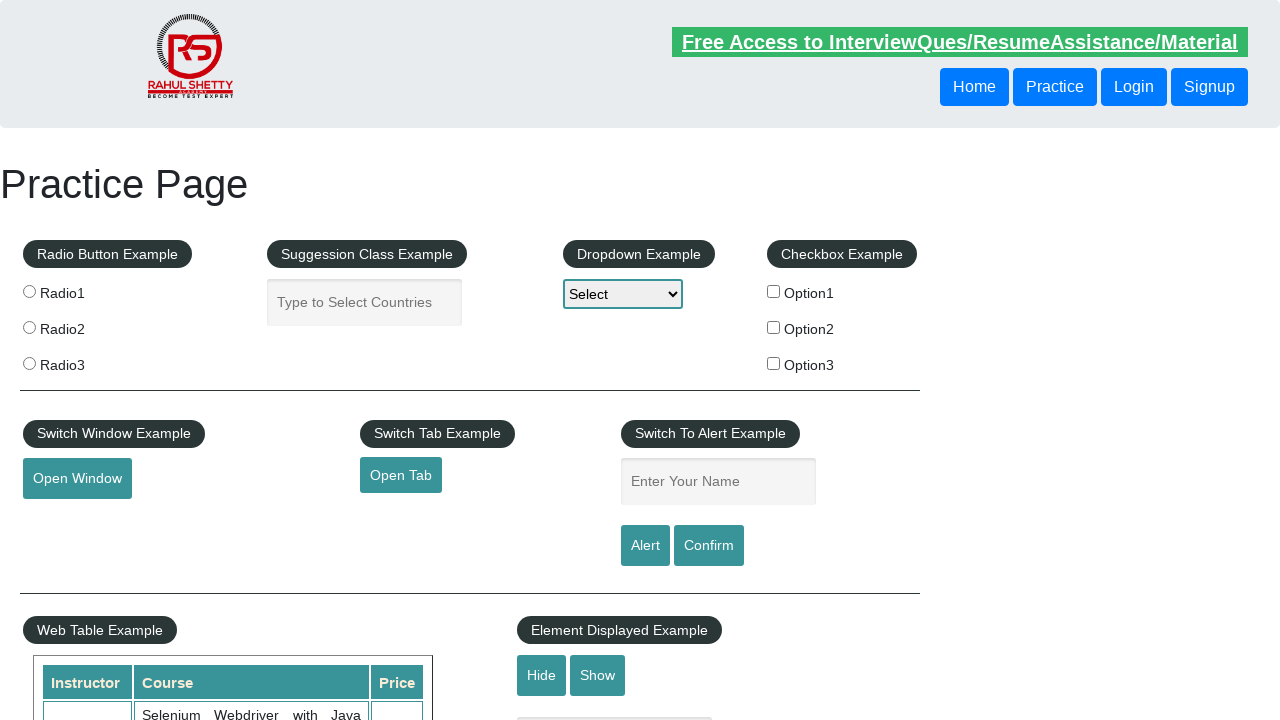